Intercepts the fruits API response, adds a new fruit (Loquat) to the response data, and verifies the modified data is displayed

Starting URL: https://demo.playwright.dev/api-mocking

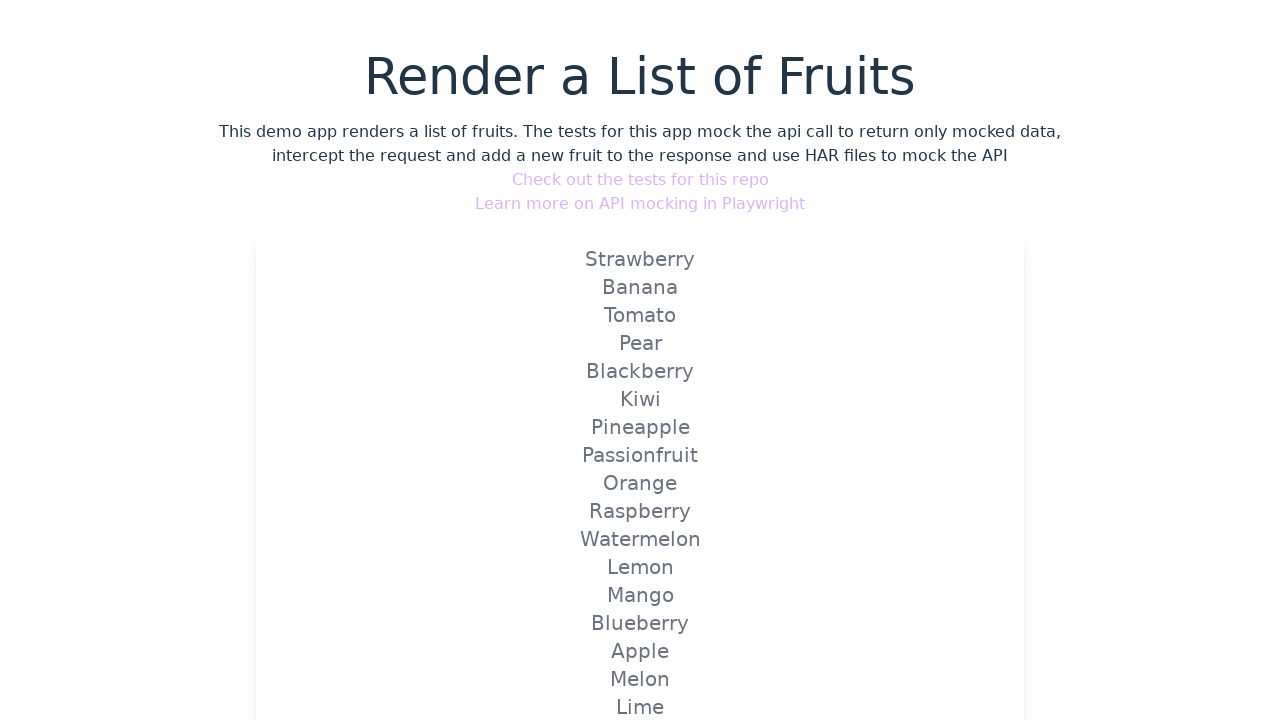

Set up route handler to intercept and modify fruits API response
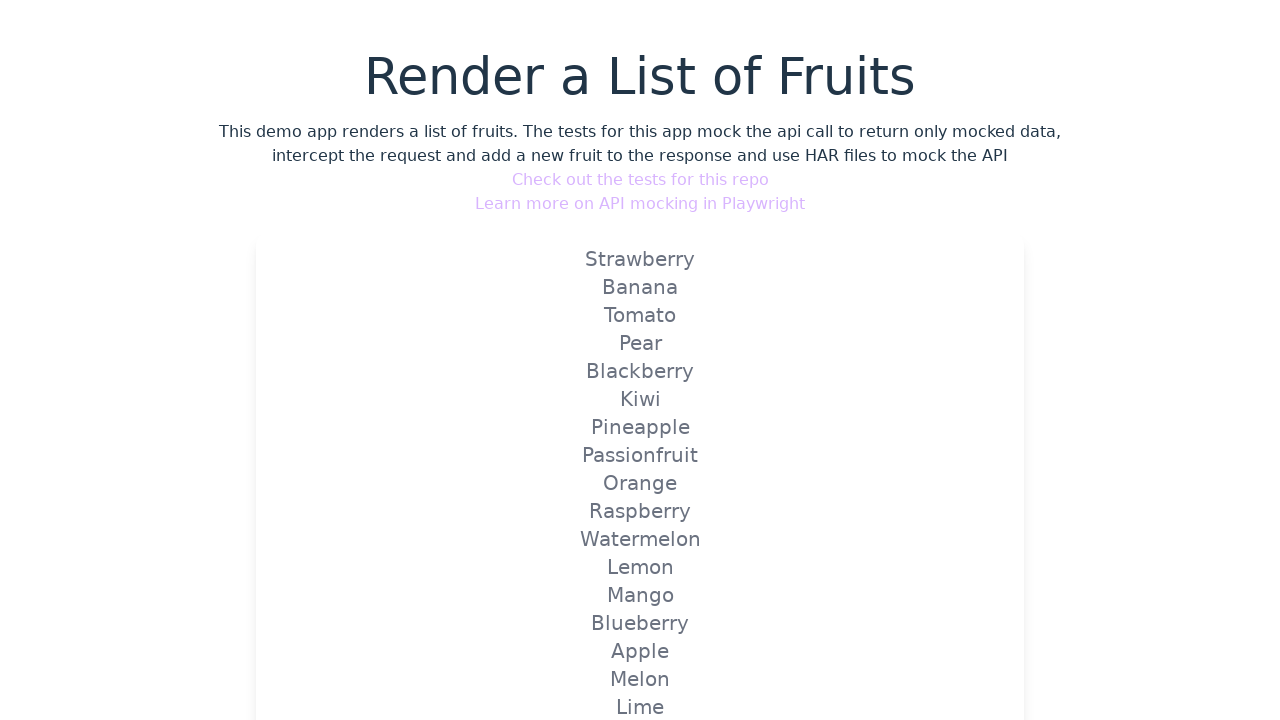

Navigated to API mocking demo page
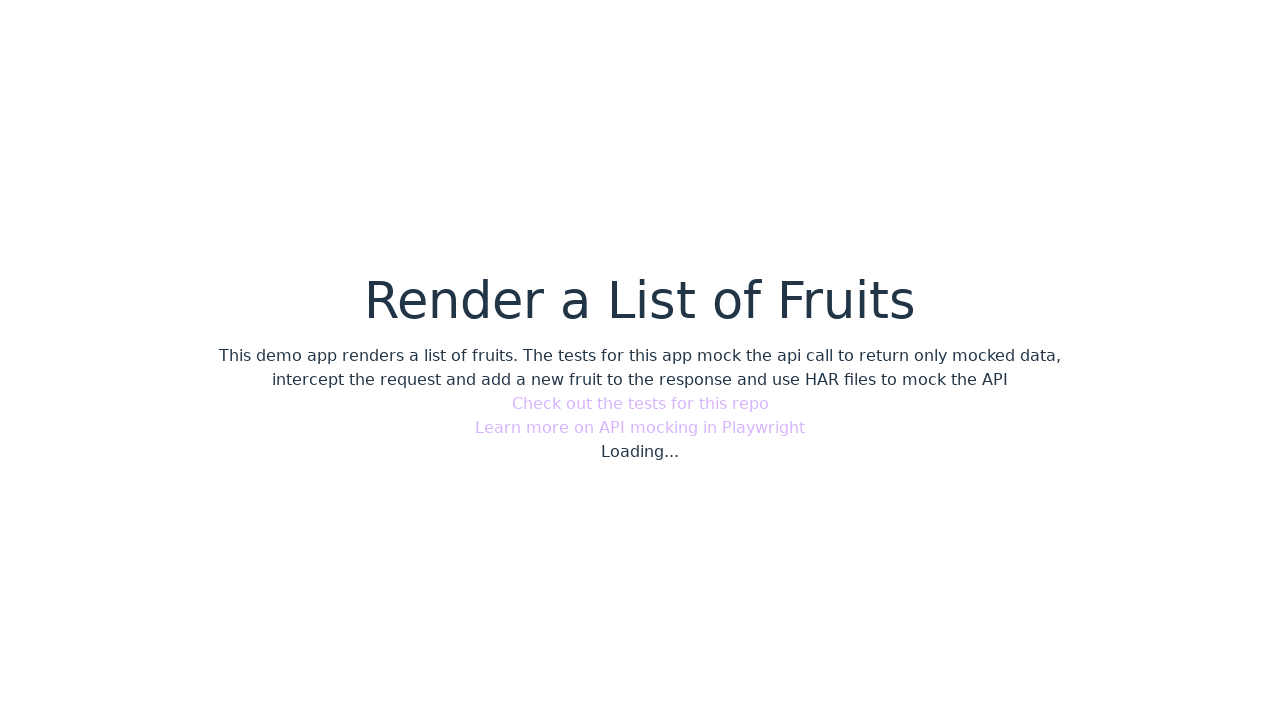

Verified that Loquat was successfully added and is visible on the page
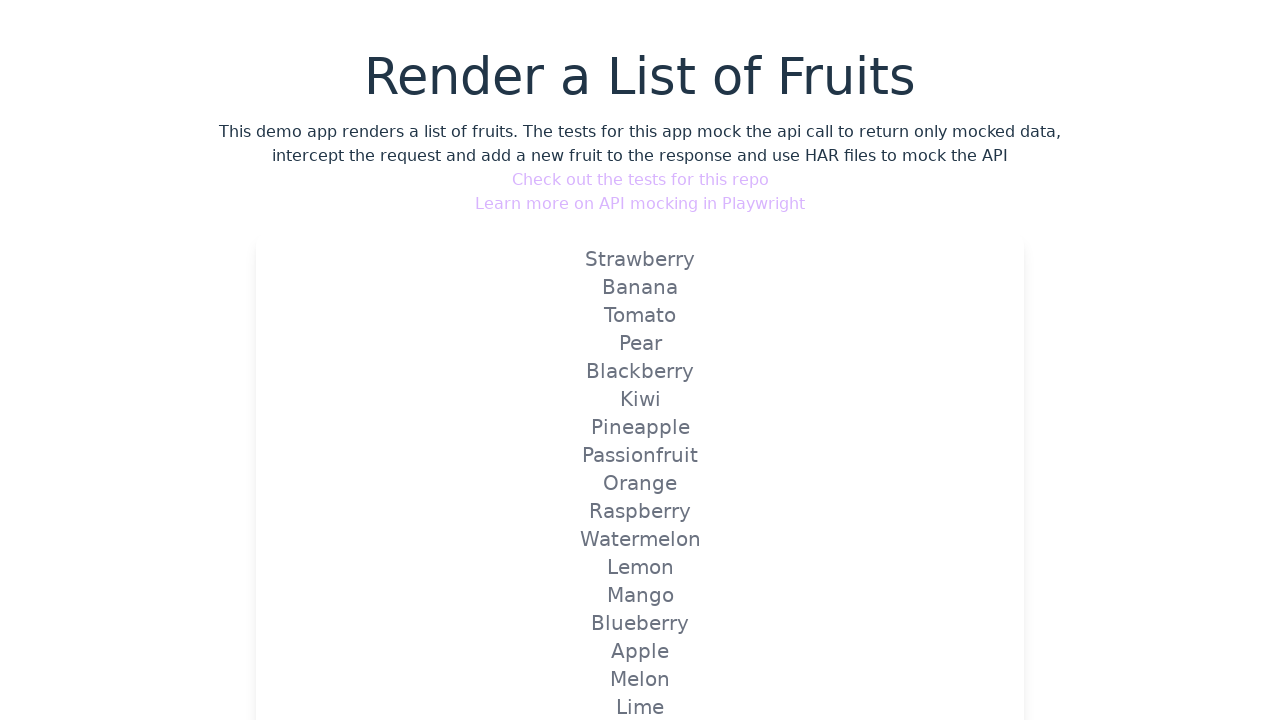

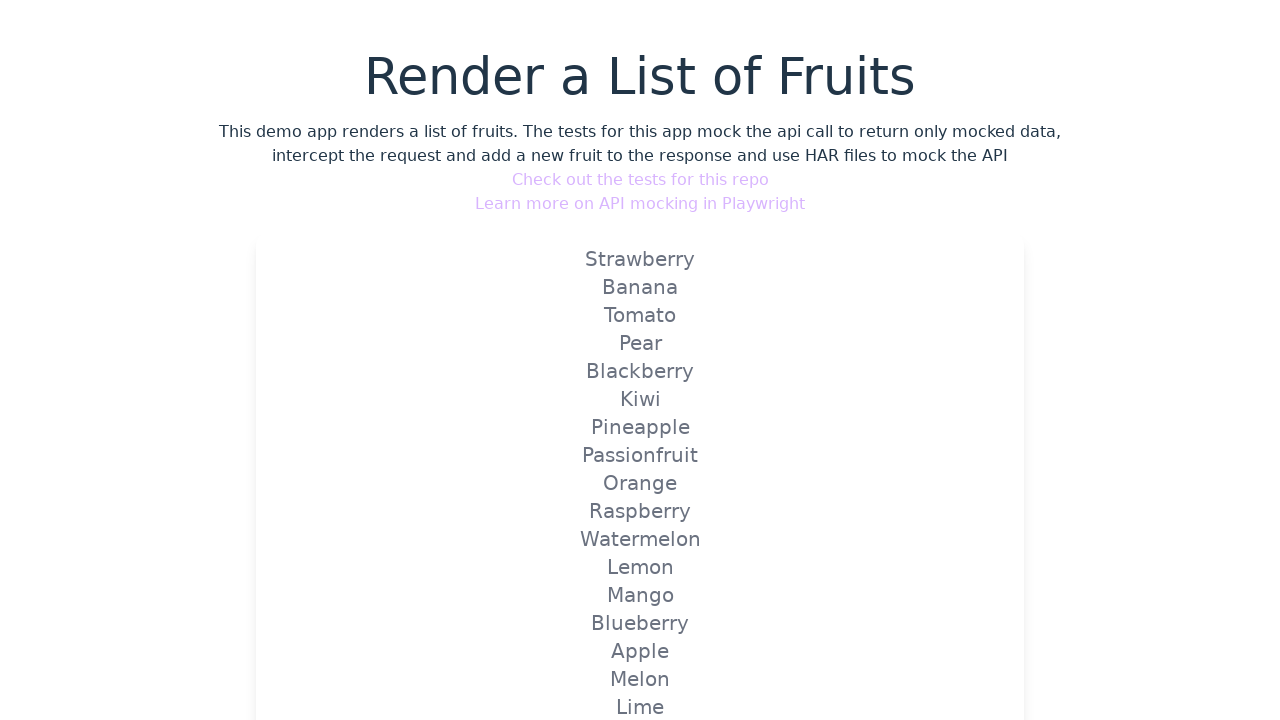